Tests registration form validation by submitting mismatched password confirmation and verifying error message

Starting URL: https://alada.vn/tai-khoan/dang-ky.html

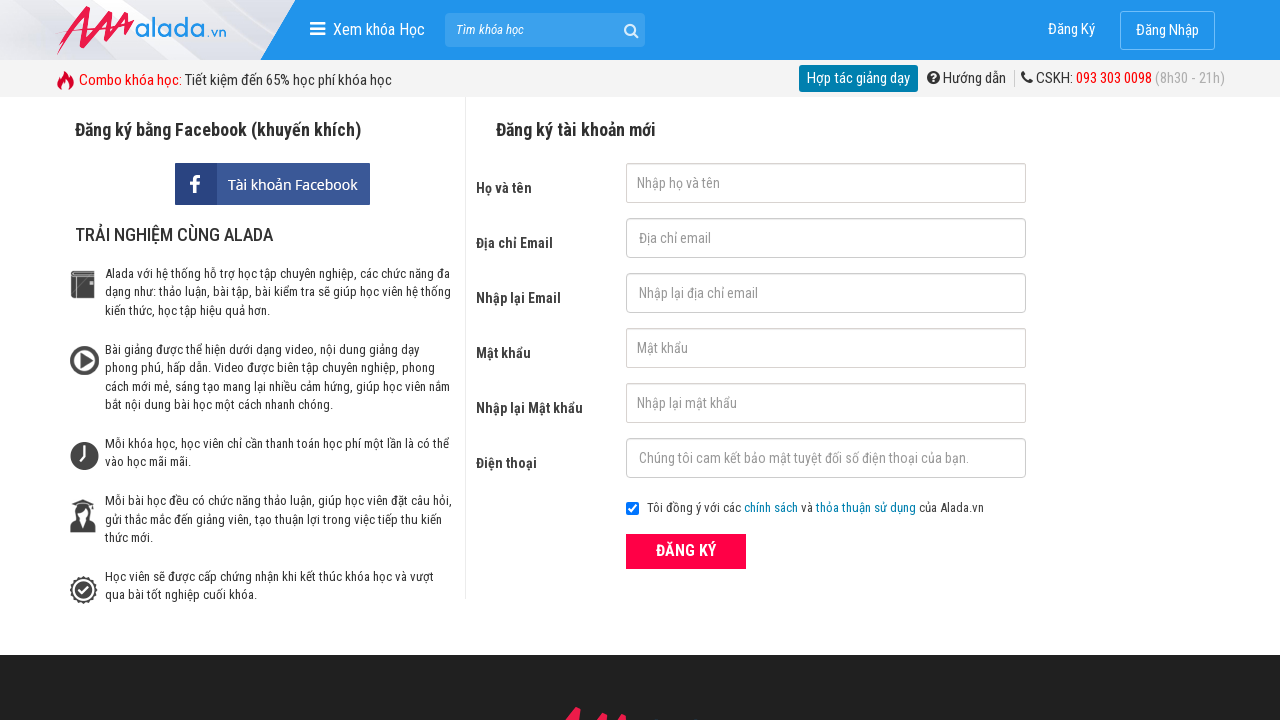

Filled firstname field with 'hoa test001' on input#txtFirstname
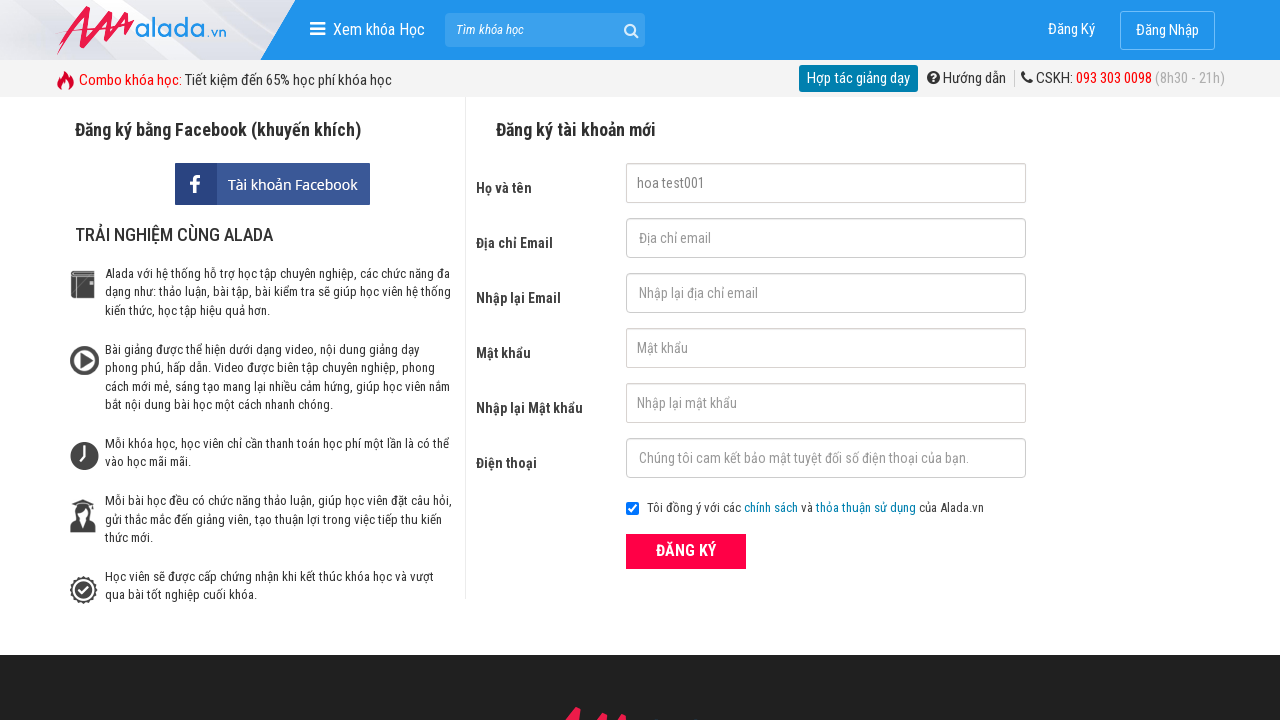

Filled email field with 'abc@abc.com' on input#txtEmail
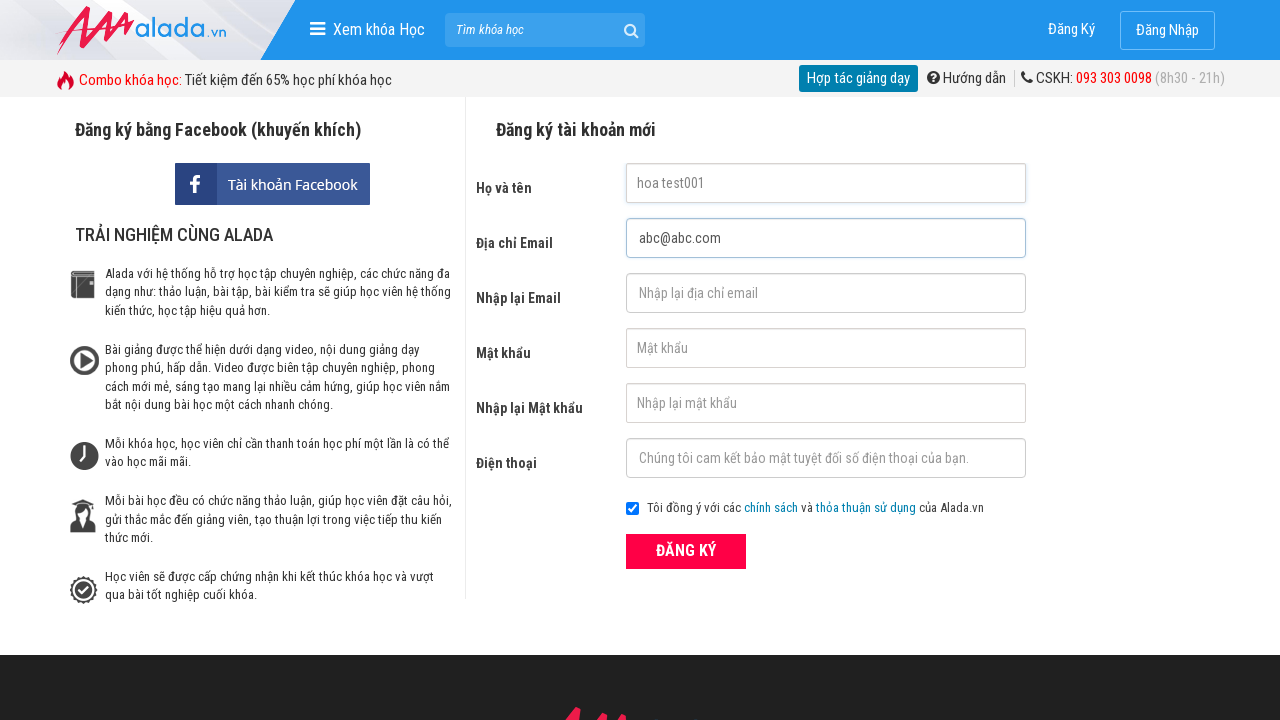

Filled confirm email field with 'abc@abc.com' on input#txtCEmail
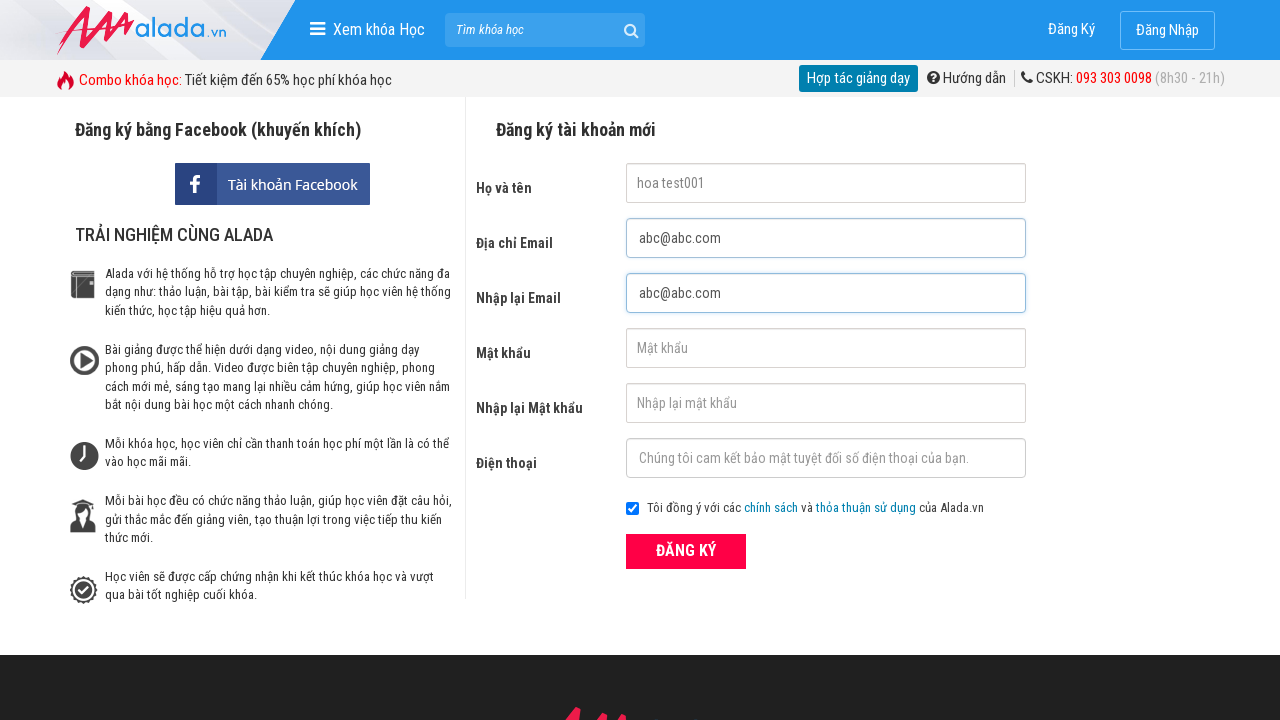

Filled password field with '123456' on input#txtPassword
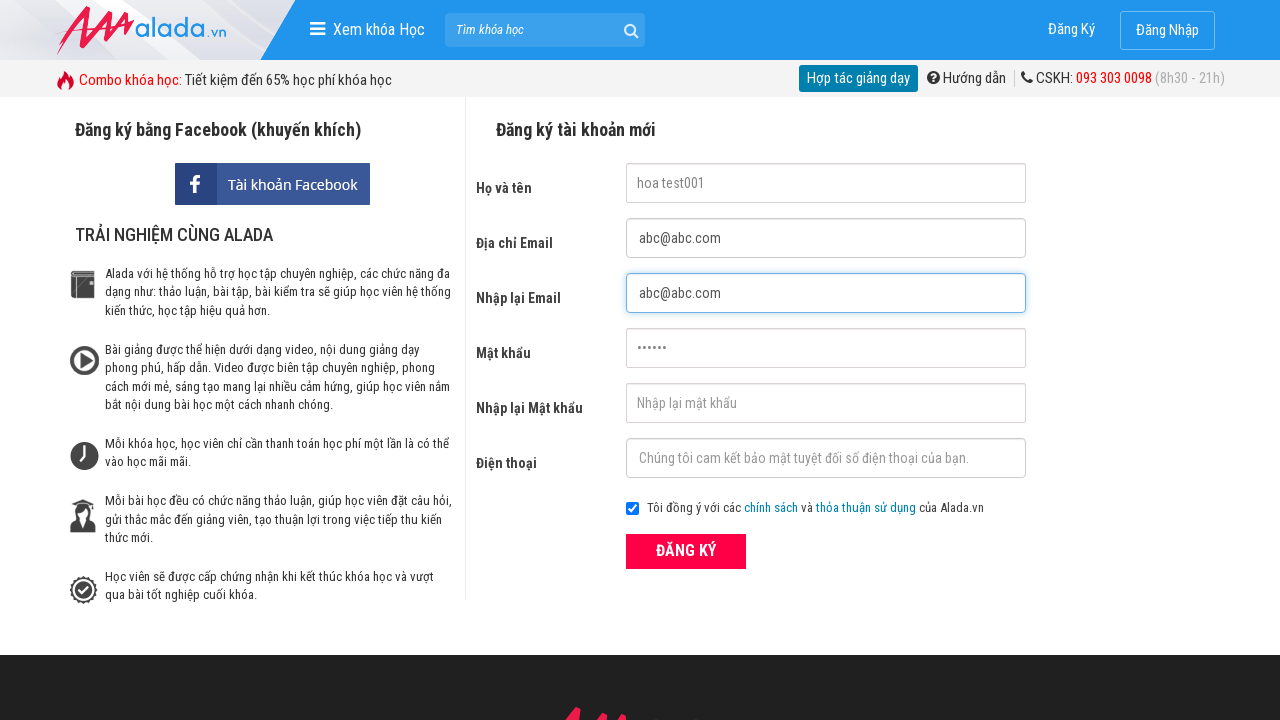

Filled confirm password field with mismatched password '123457' on input#txtCPassword
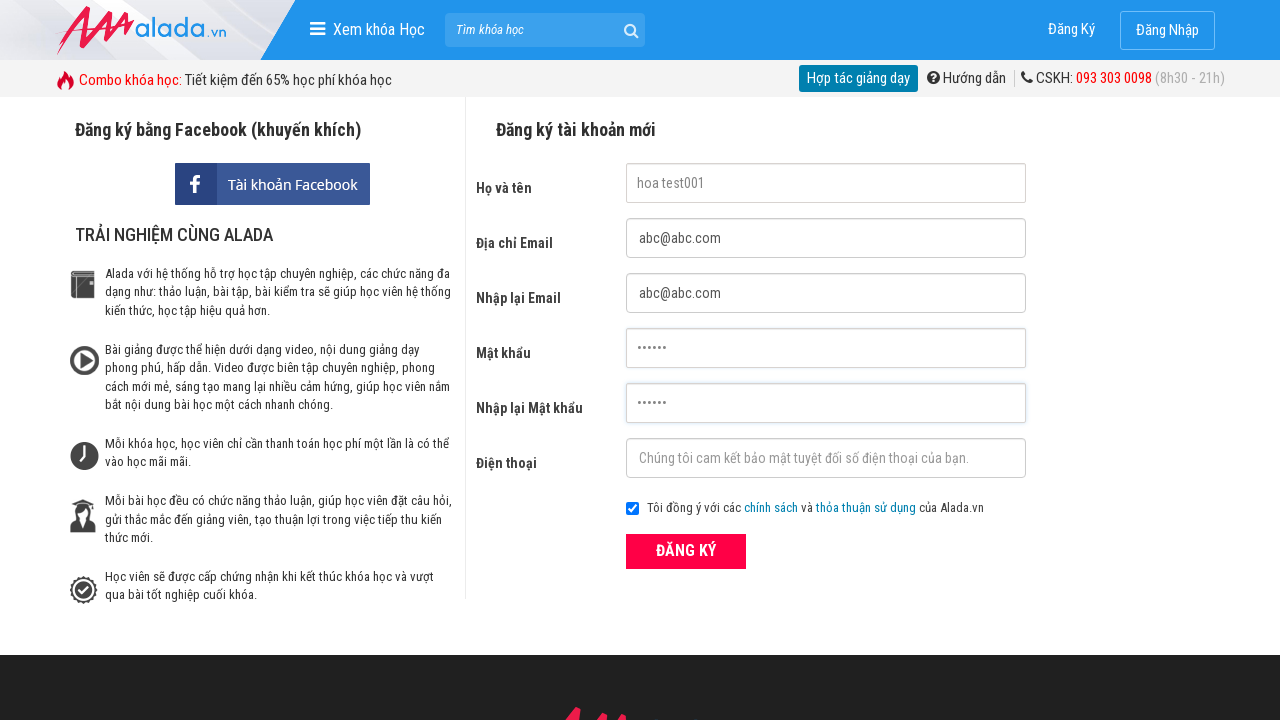

Filled phone field with '0123456789' on input#txtPhone
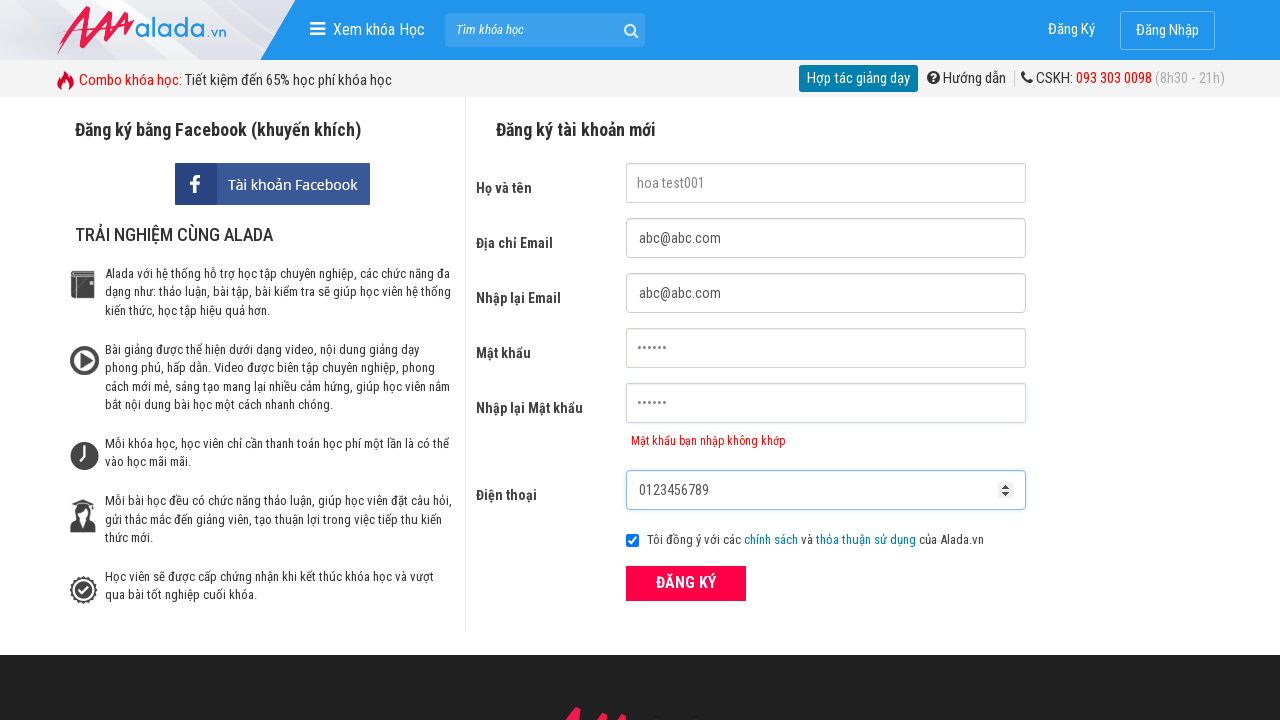

Clicked ĐĂNG KÝ (Register) button at (686, 583) on form#frmLogin button:has-text('ĐĂNG KÝ')
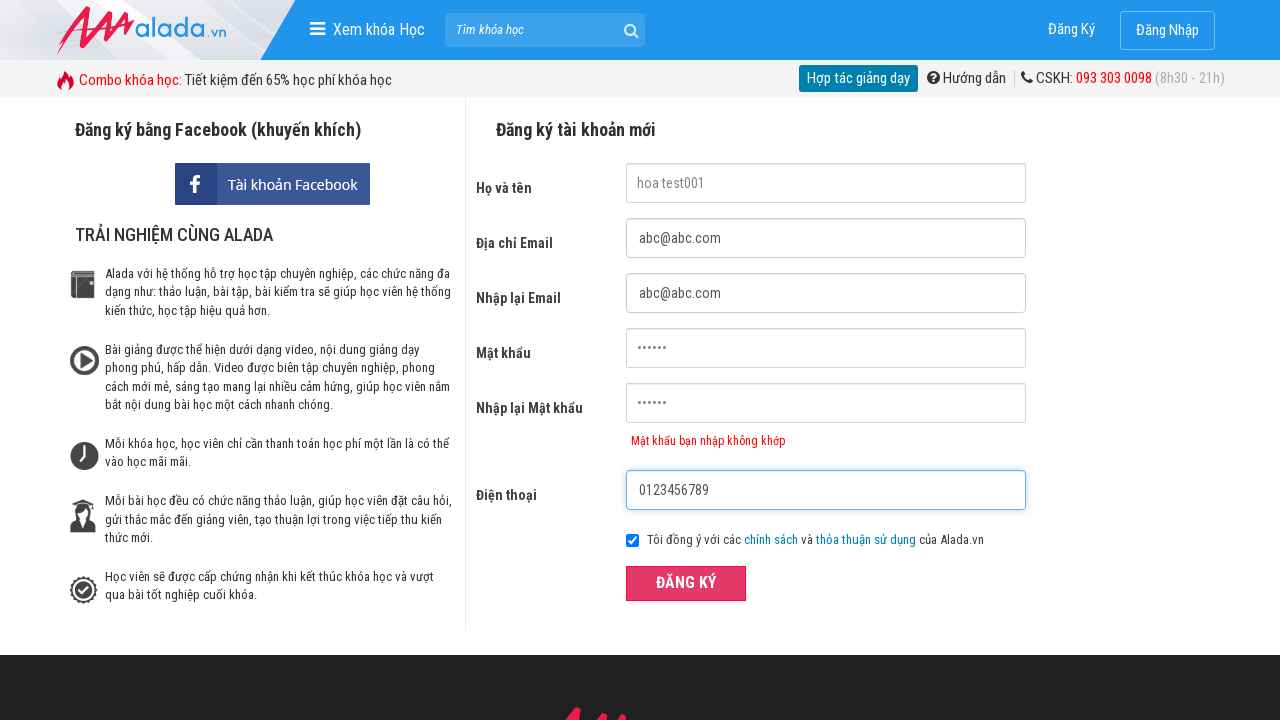

Password mismatch error message appeared
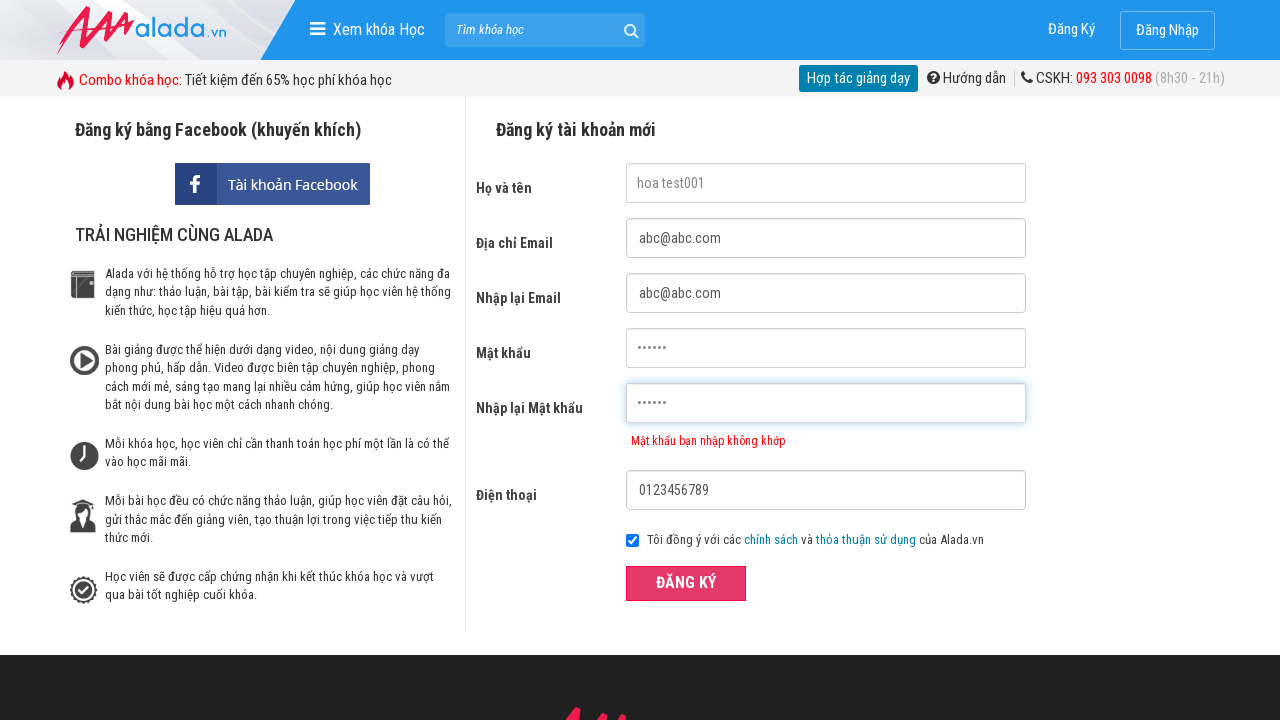

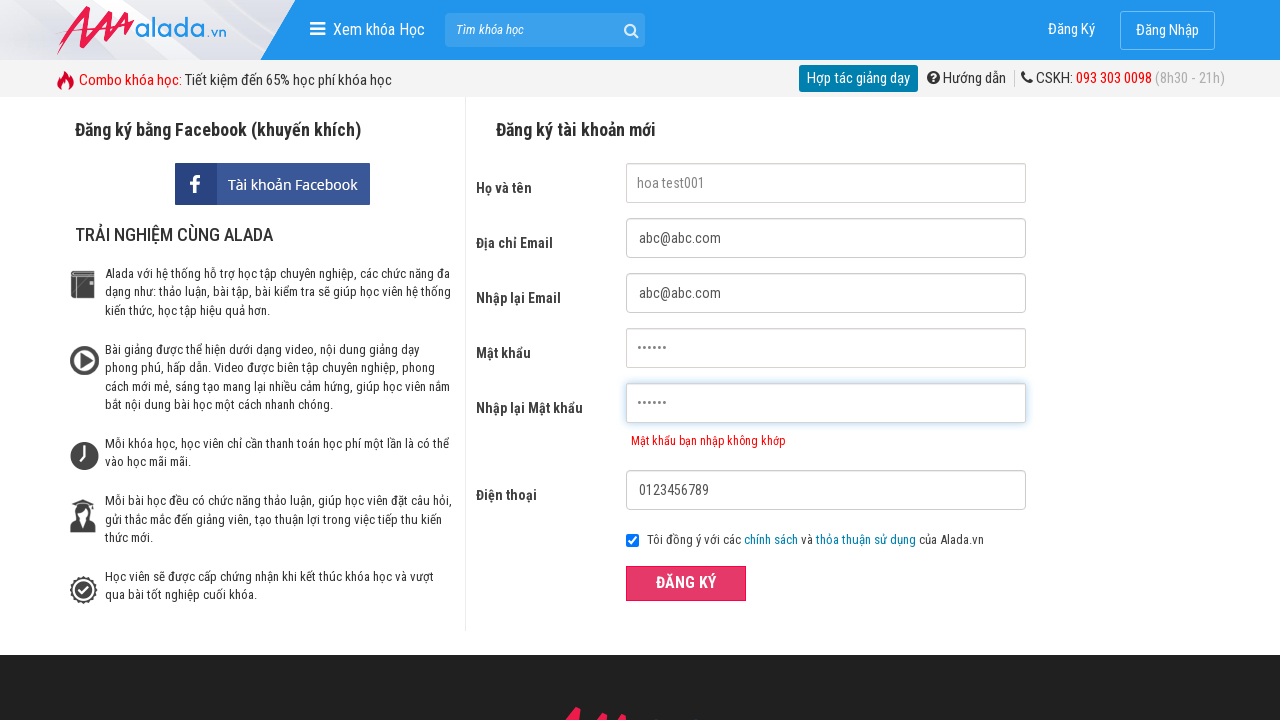